Tests division operation on the calculator by entering 4000 ÷ 200

Starting URL: https://www.calculator.net

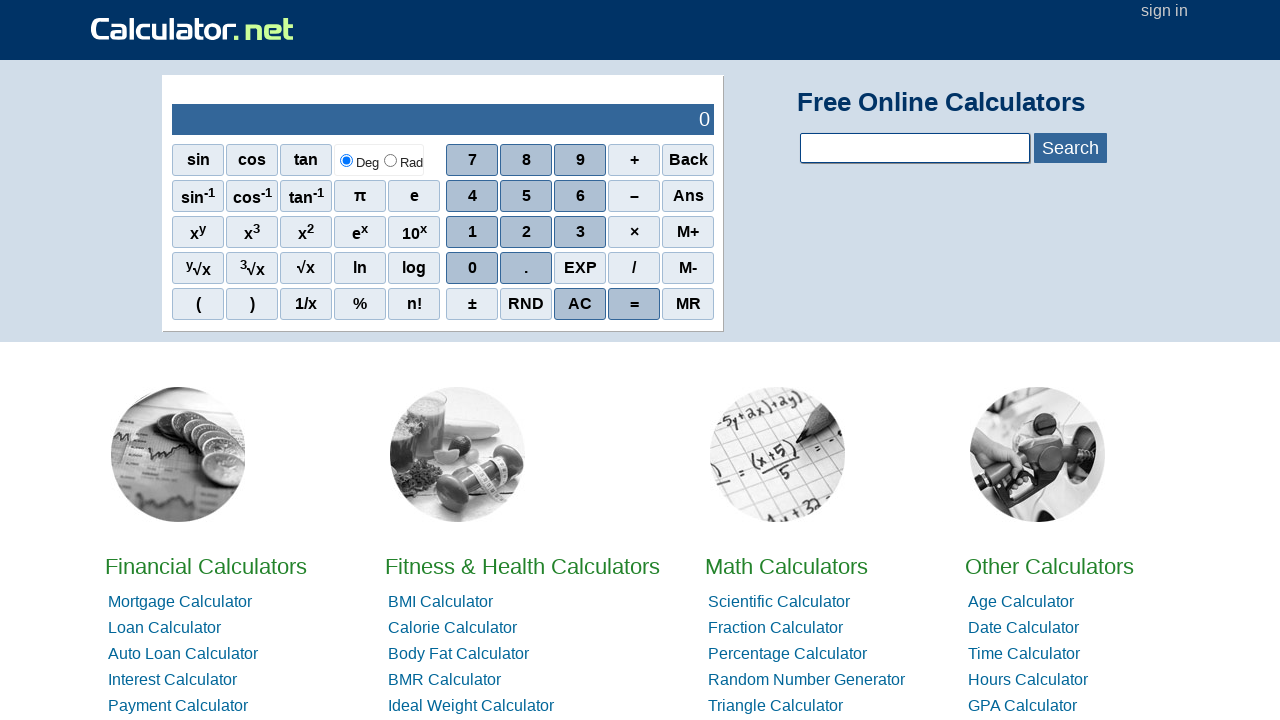

Clicked AC button to clear calculator at (580, 304) on xpath=//span[contains(text(),'AC')]
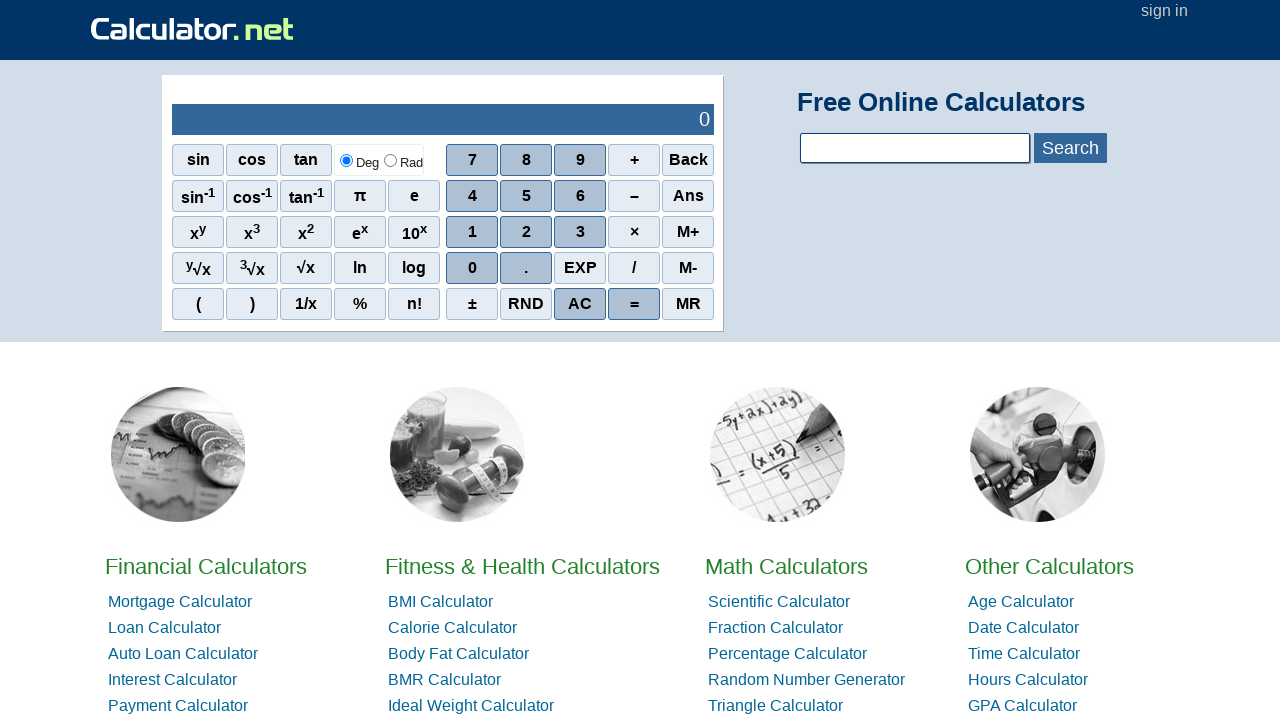

Clicked number 4 at (472, 196) on xpath=//span[contains(text(),'4')]
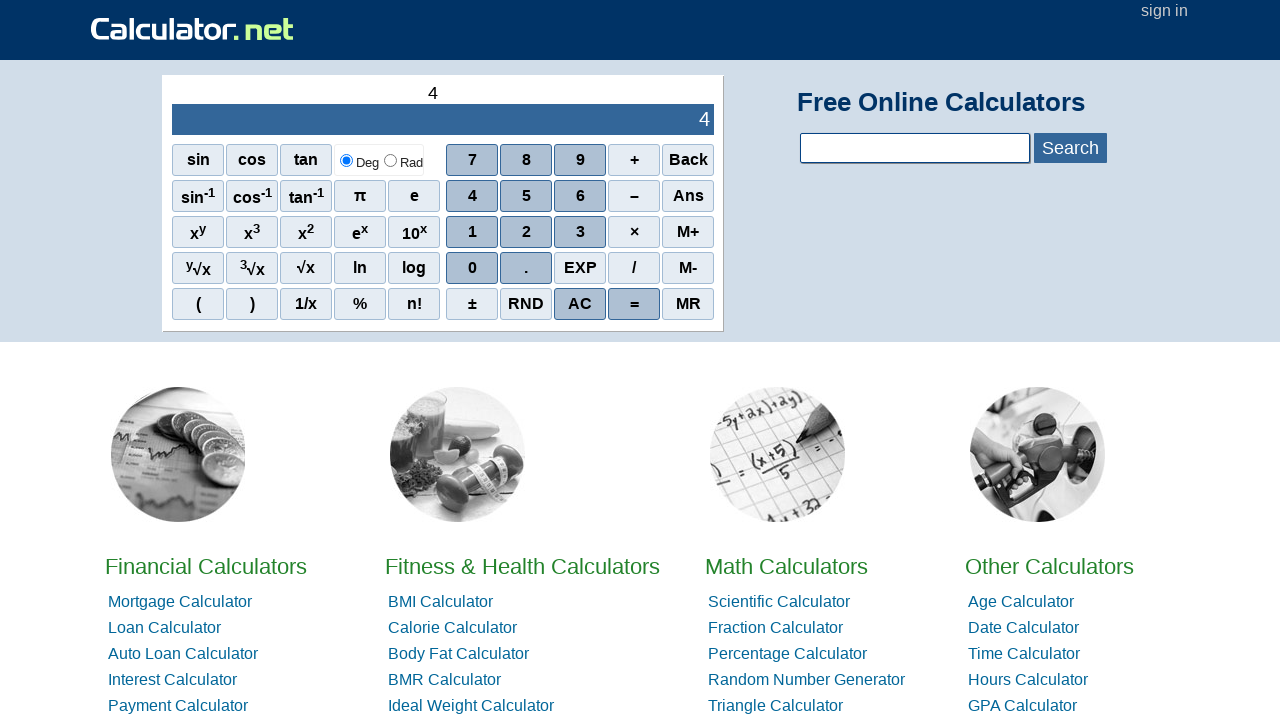

Clicked number 0 (first zero) at (472, 268) on xpath=//tbody/tr[2]/td[2]/div[1]/div[4]/span[1]
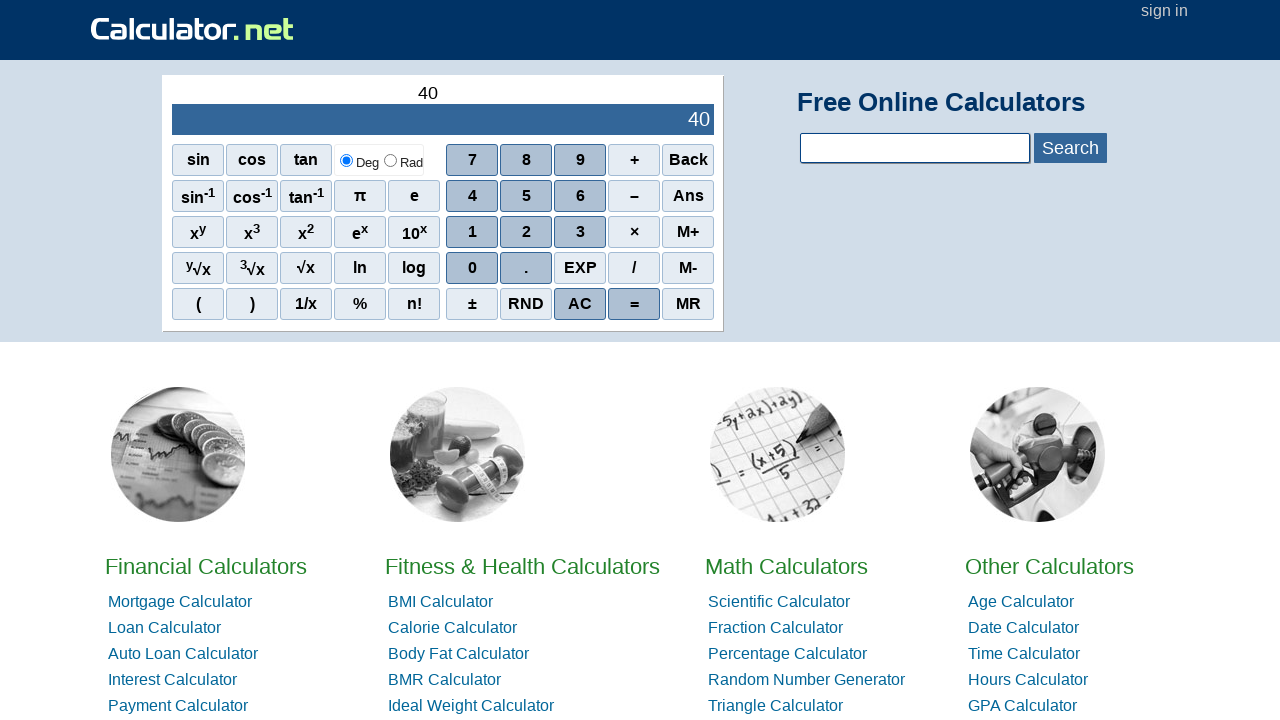

Clicked number 0 (second zero) at (472, 268) on xpath=//tbody/tr[2]/td[2]/div[1]/div[4]/span[1]
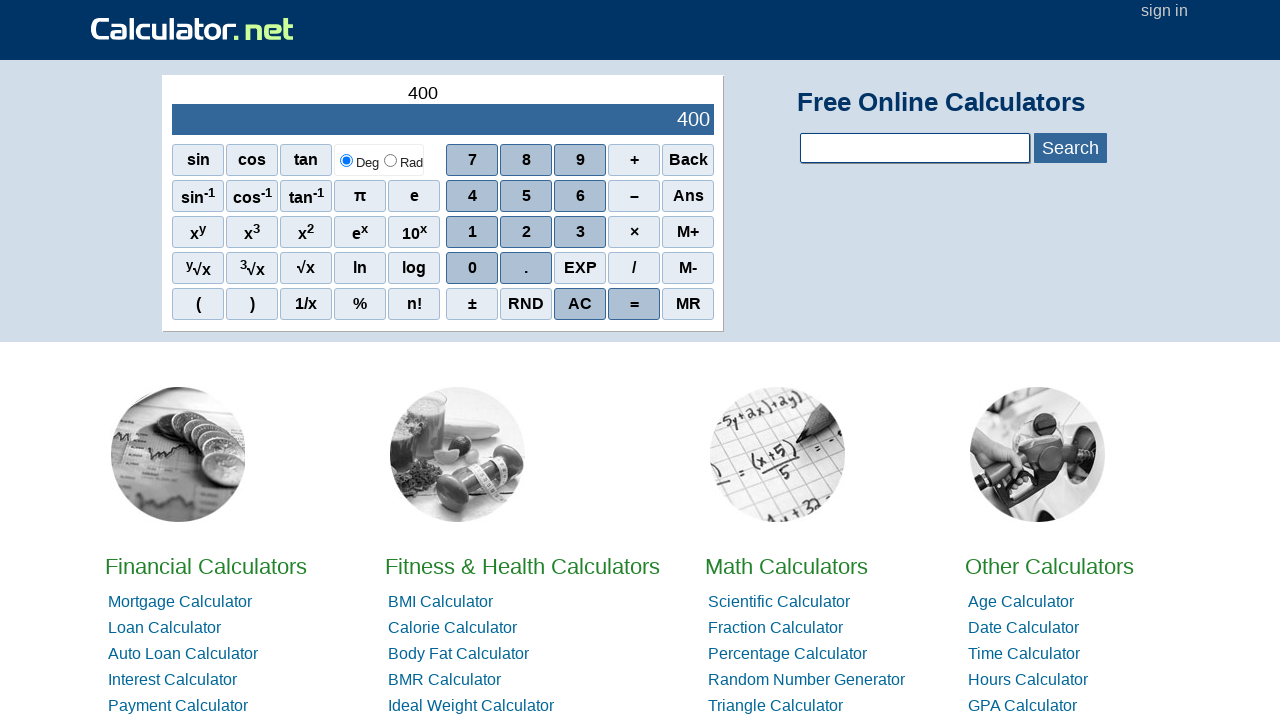

Clicked number 0 (third zero) - entered 4000 at (472, 268) on xpath=//tbody/tr[2]/td[2]/div[1]/div[4]/span[1]
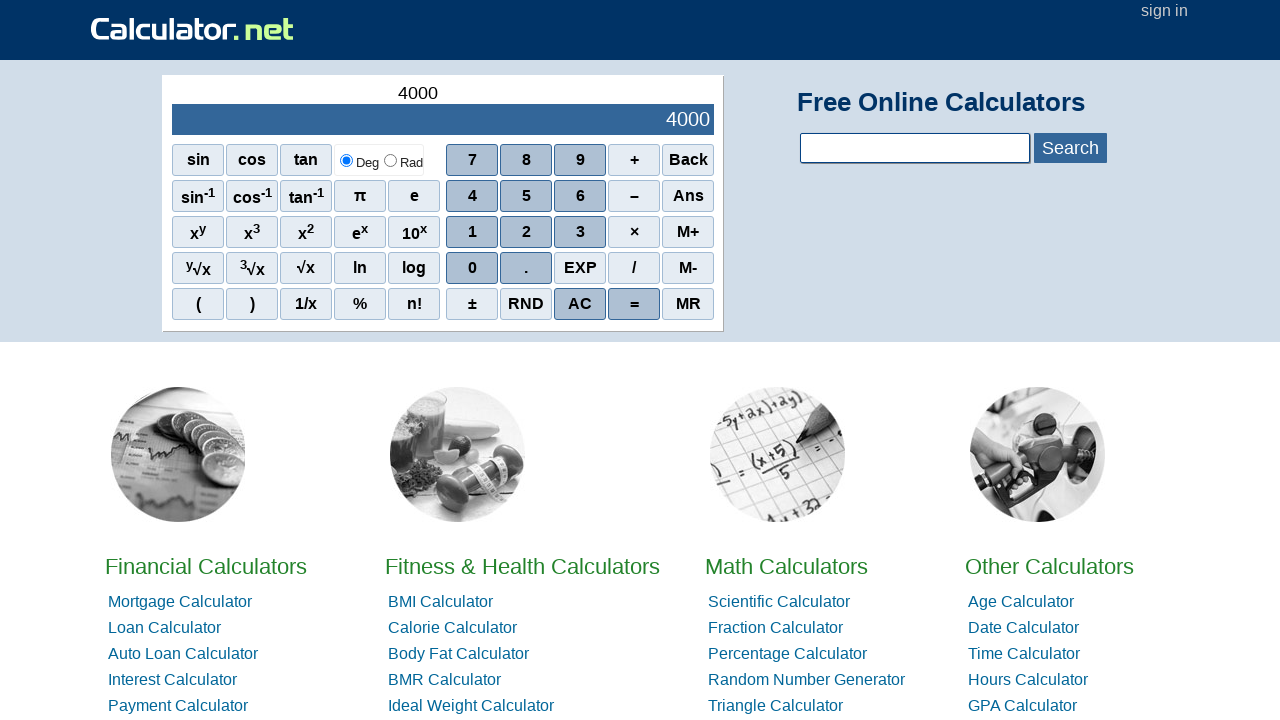

Clicked division operator (÷) at (634, 268) on xpath=//tbody/tr[2]/td[2]/div[1]/div[4]/span[4]
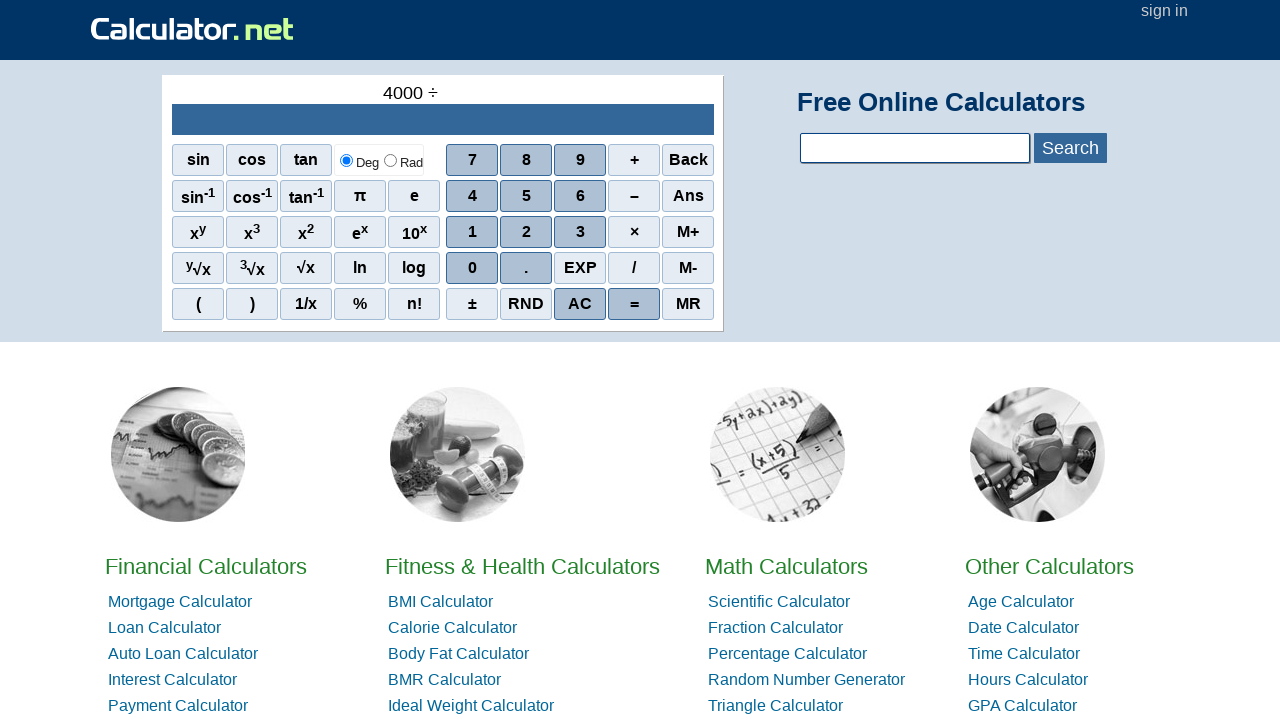

Clicked number 2 at (526, 232) on xpath=//span[contains(text(),'2')]
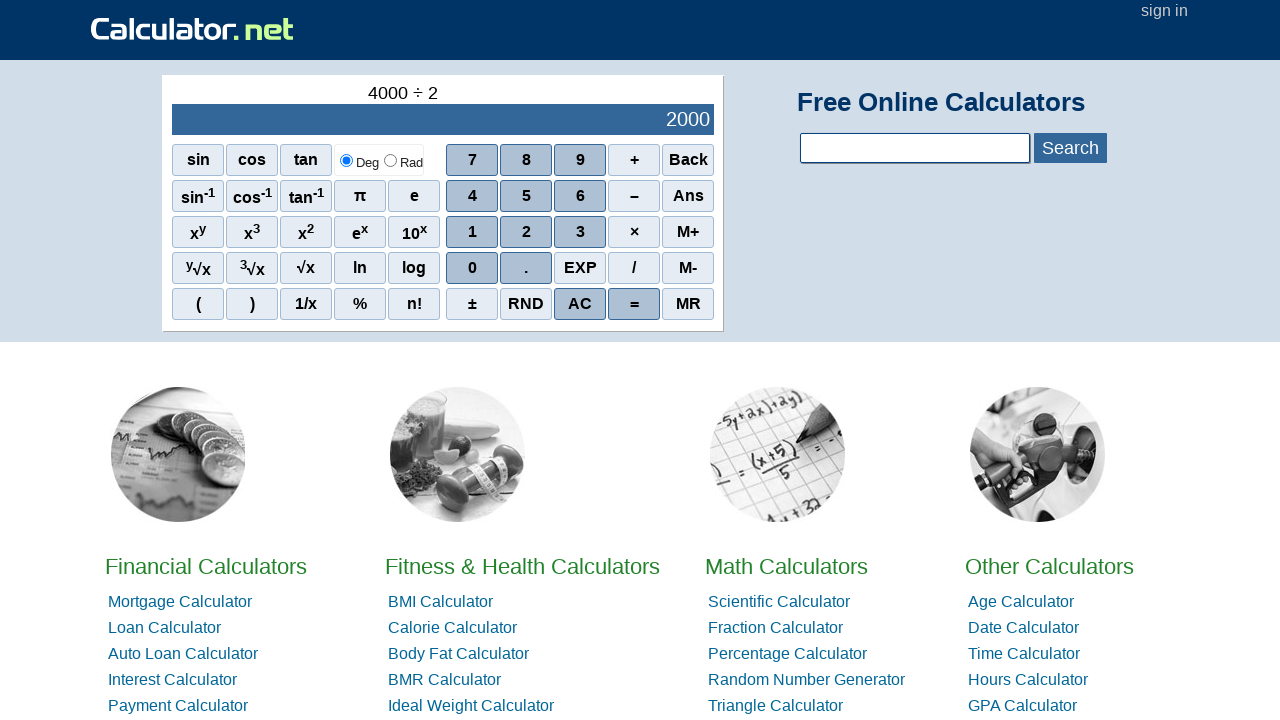

Clicked number 0 (first zero) at (472, 268) on xpath=//tbody/tr[2]/td[2]/div[1]/div[4]/span[1]
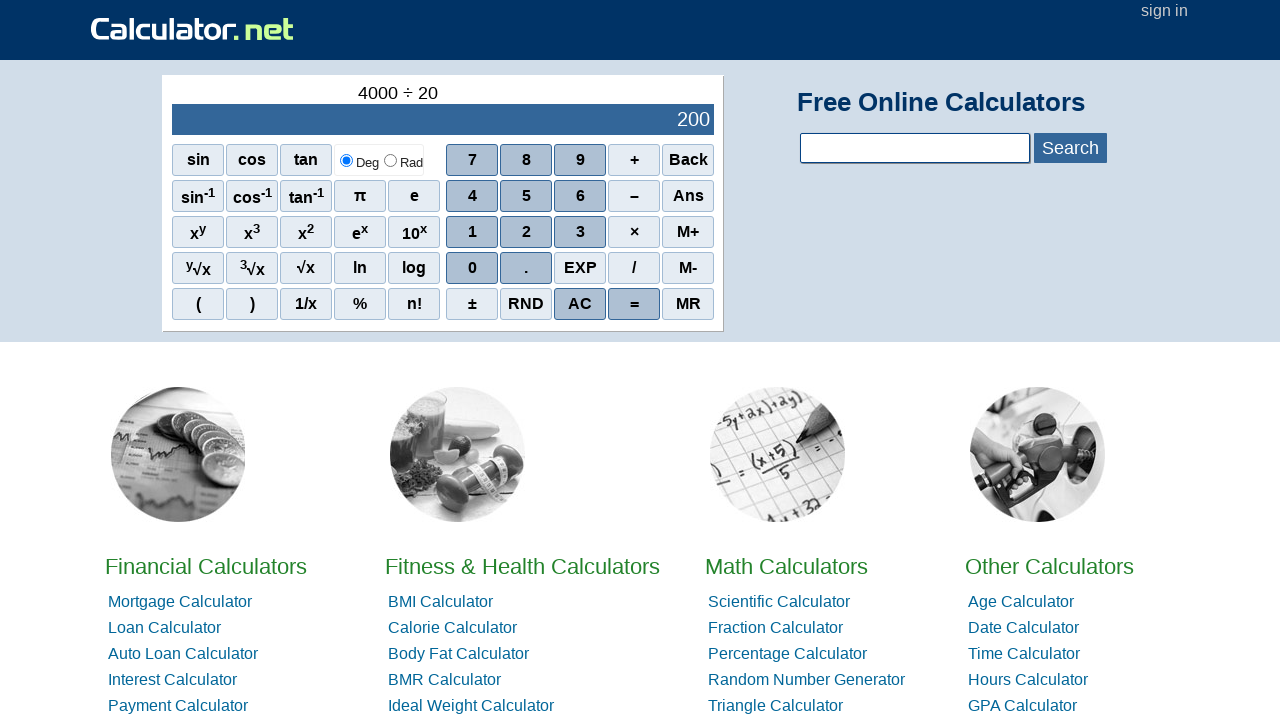

Clicked number 0 (second zero) - entered 200 at (472, 268) on xpath=//tbody/tr[2]/td[2]/div[1]/div[4]/span[1]
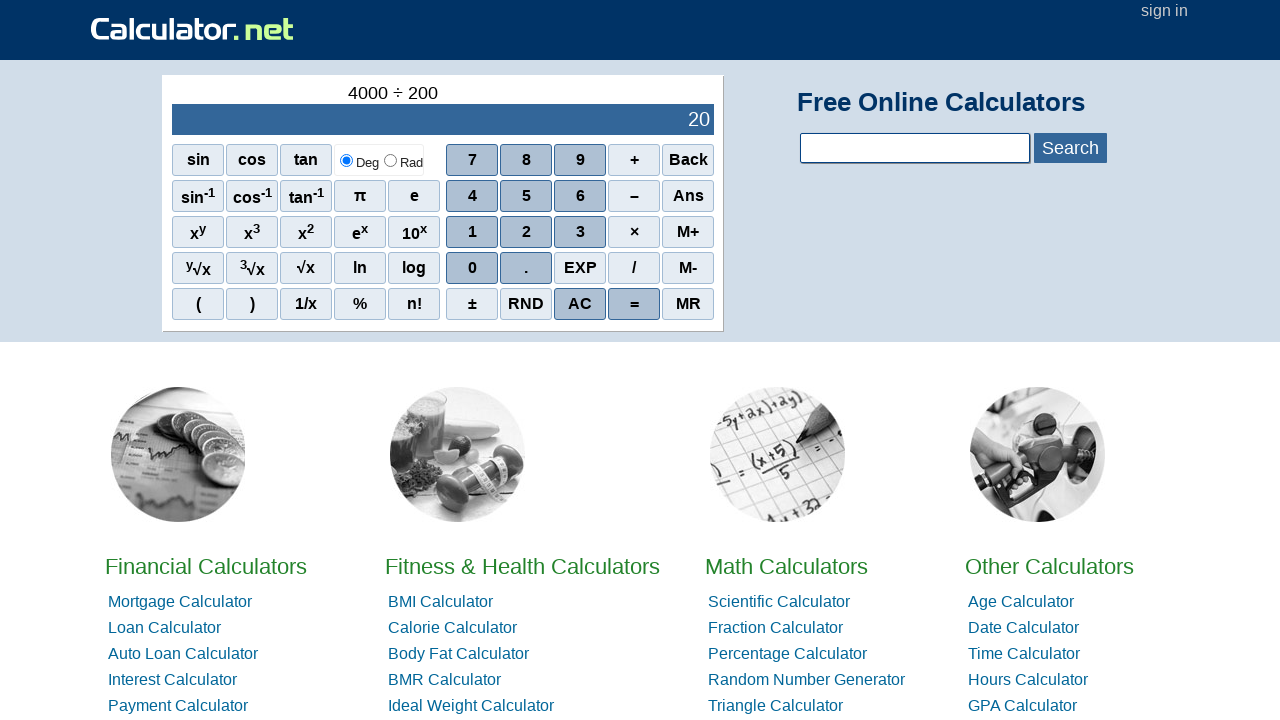

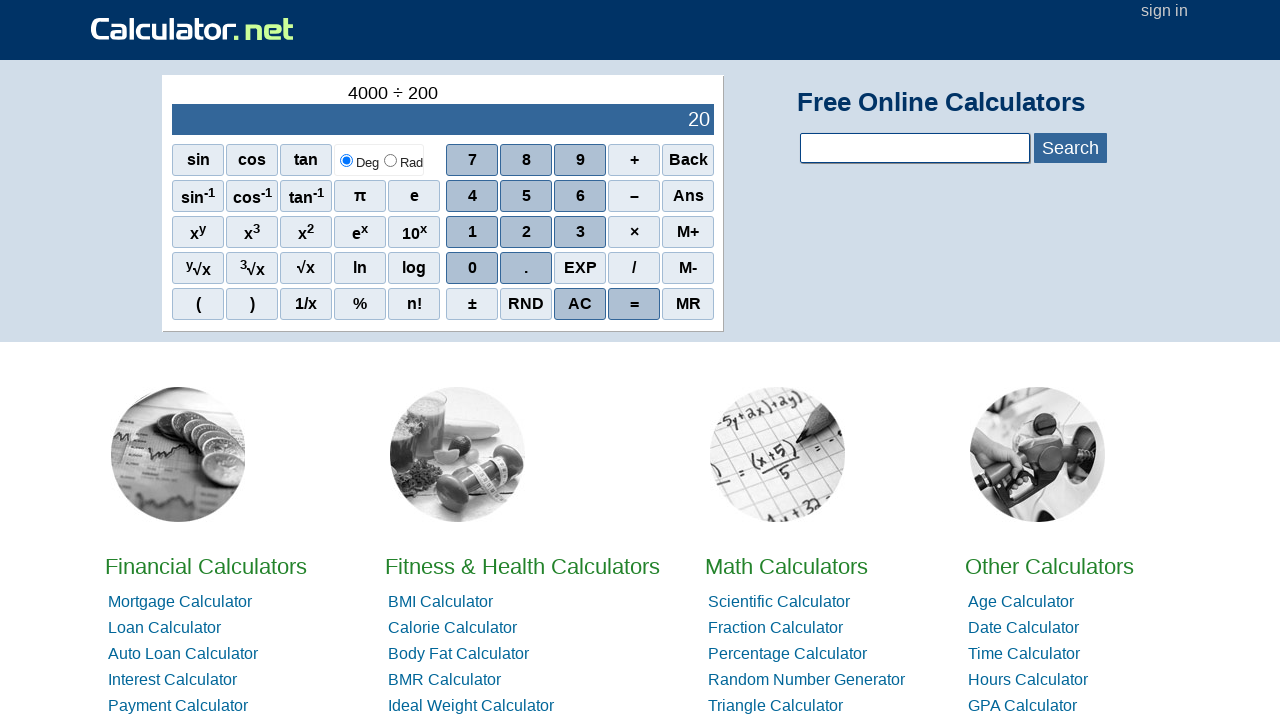